Tests prompt alert functionality by clicking a button that triggers a prompt dialog, entering text, accepting it, and verifying the entered text is displayed.

Starting URL: https://demoqa.com/alerts

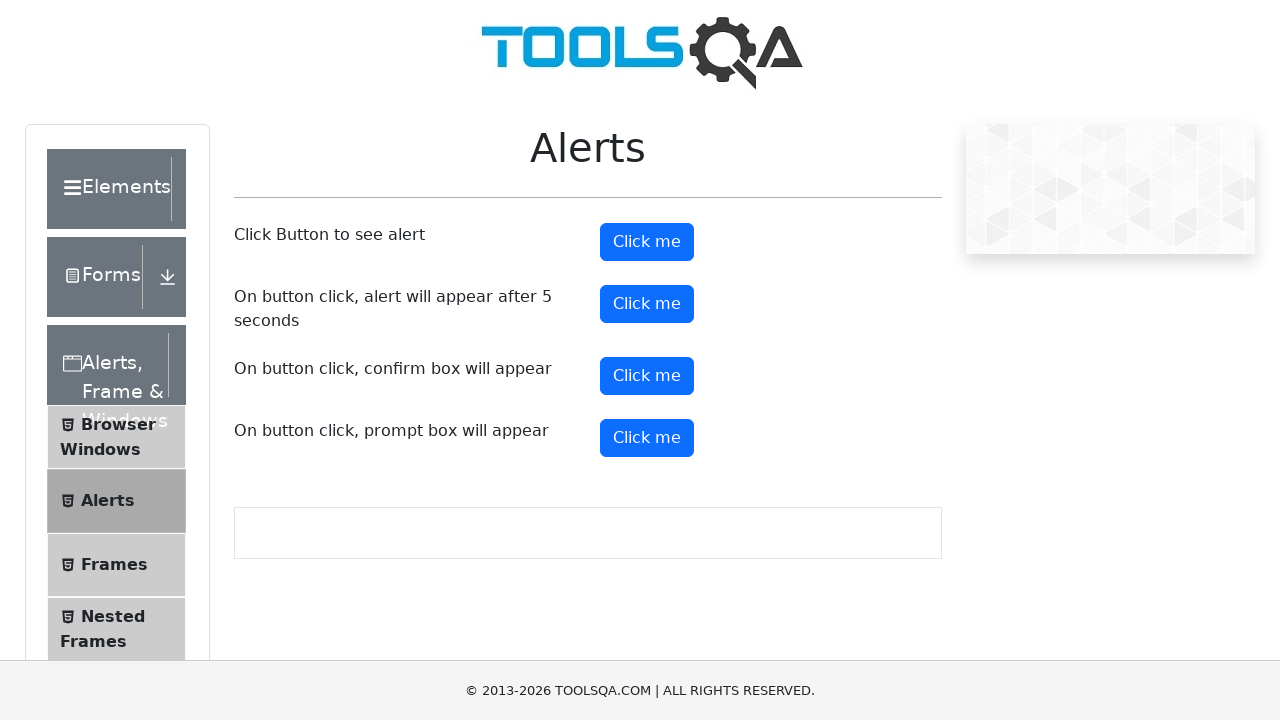

Set up dialog handler to accept prompt with test text 'Greetings Playwright'
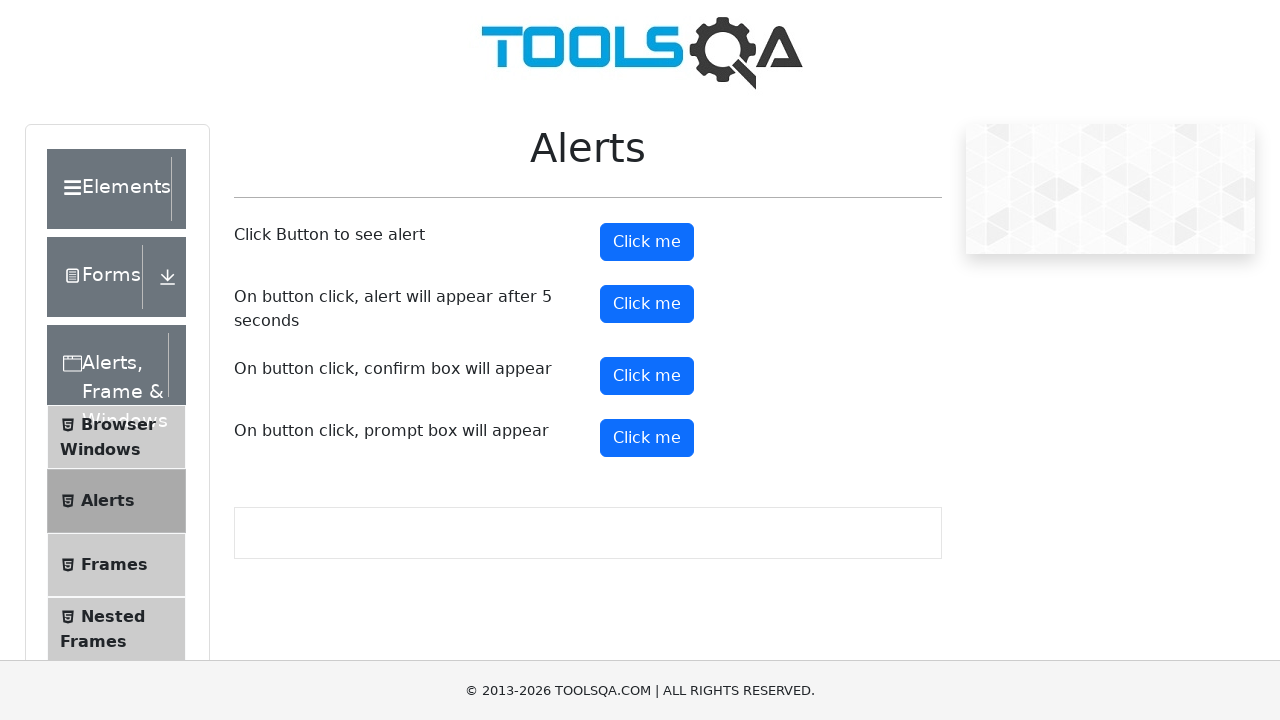

Clicked prompt button to trigger prompt dialog at (647, 438) on #promtButton
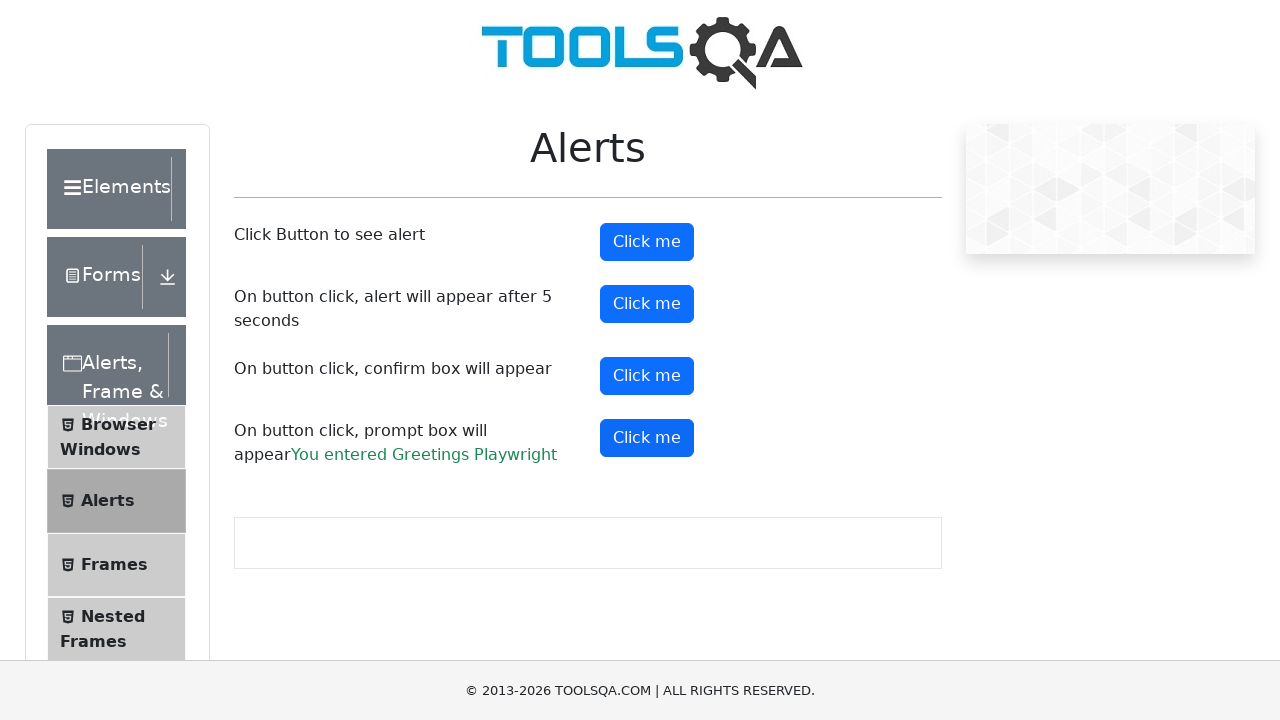

Waited for prompt result element to load
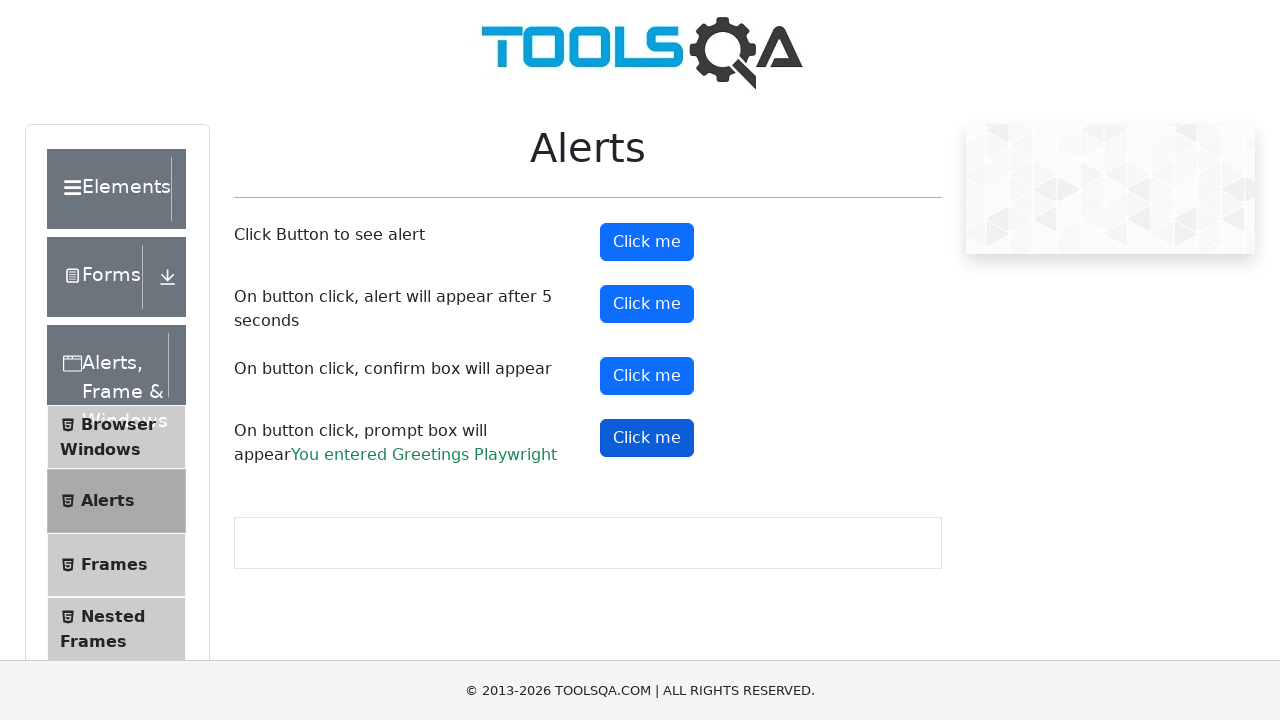

Retrieved text content from prompt result element
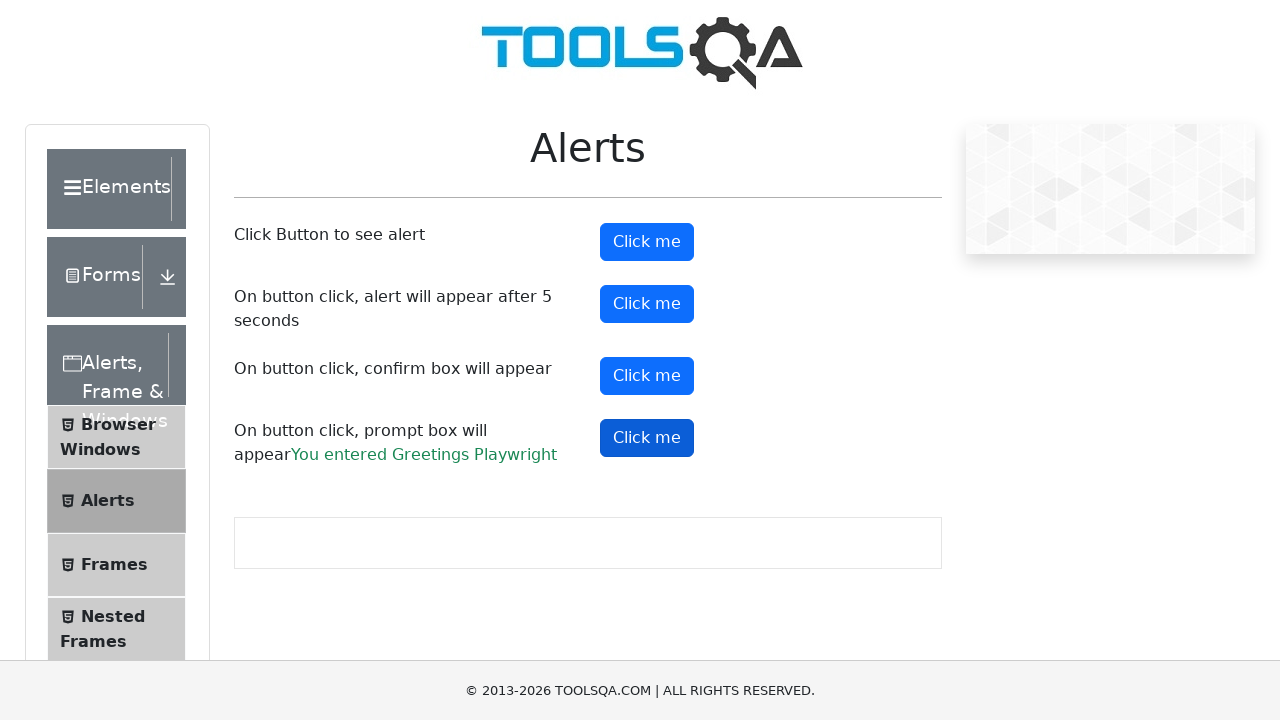

Verified that entered text 'Greetings Playwright' is displayed in prompt result
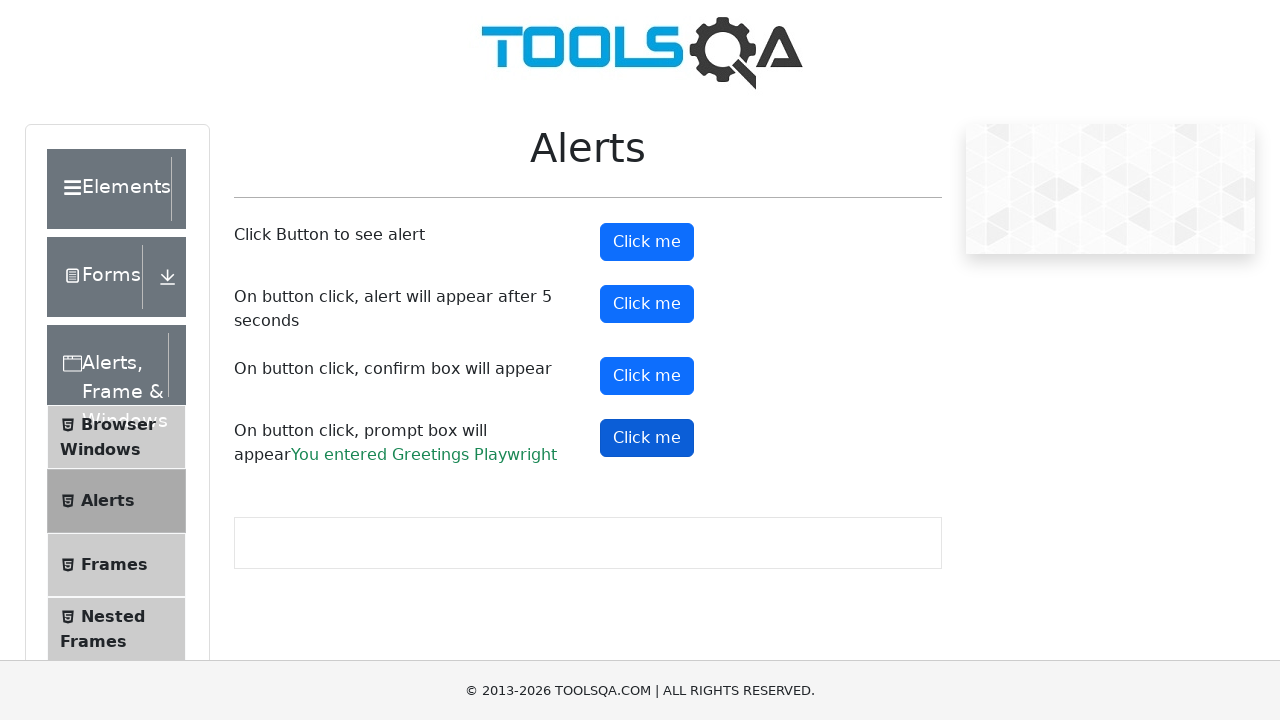

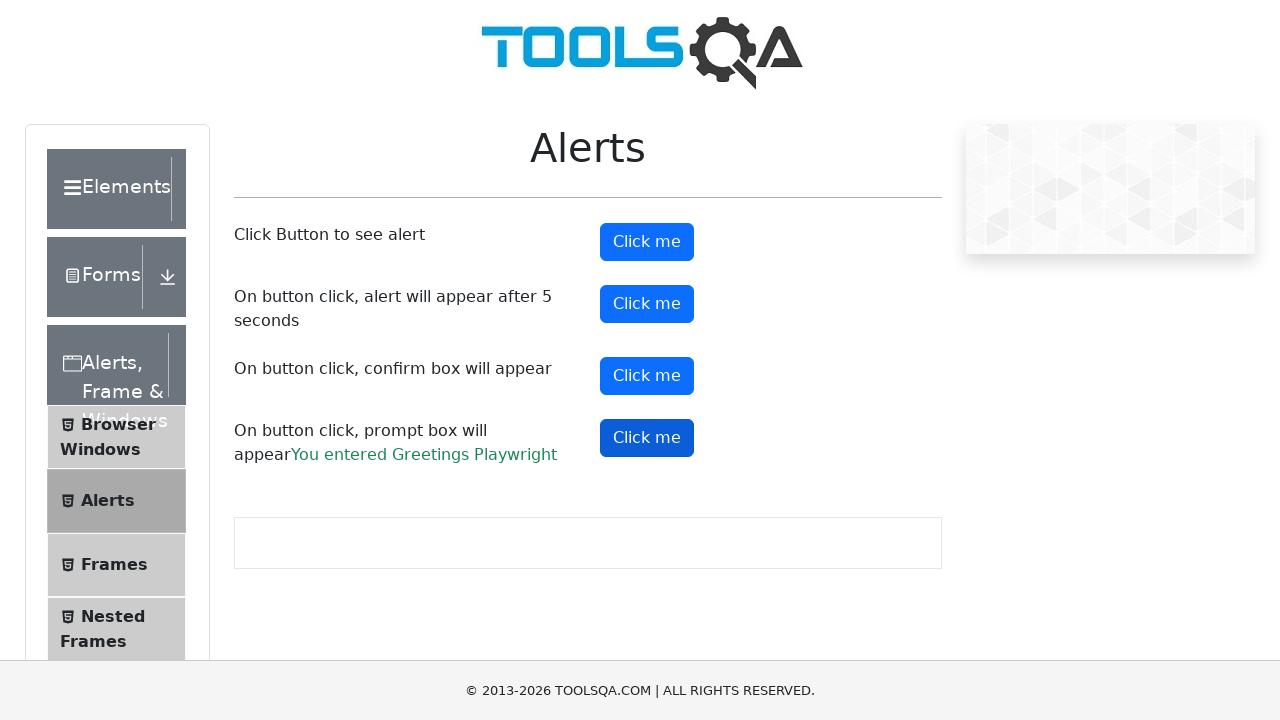